Tests the text box form on DemoQA by navigating to Elements, filling in name, email, current address, and permanent address fields, submitting the form, and verifying the output matches the input.

Starting URL: https://demoqa.com/

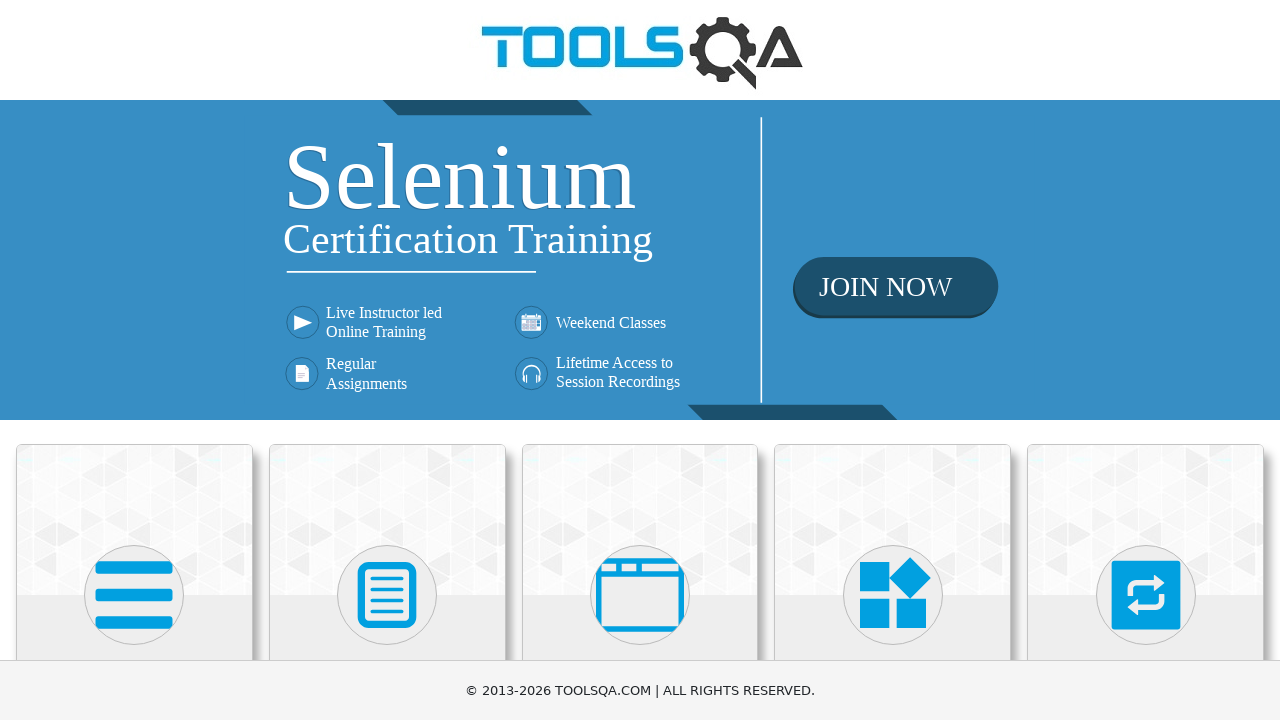

Clicked on Elements card at (134, 520) on xpath=//div[contains(@class, 'top-card') and .//h5[text()='Elements']]
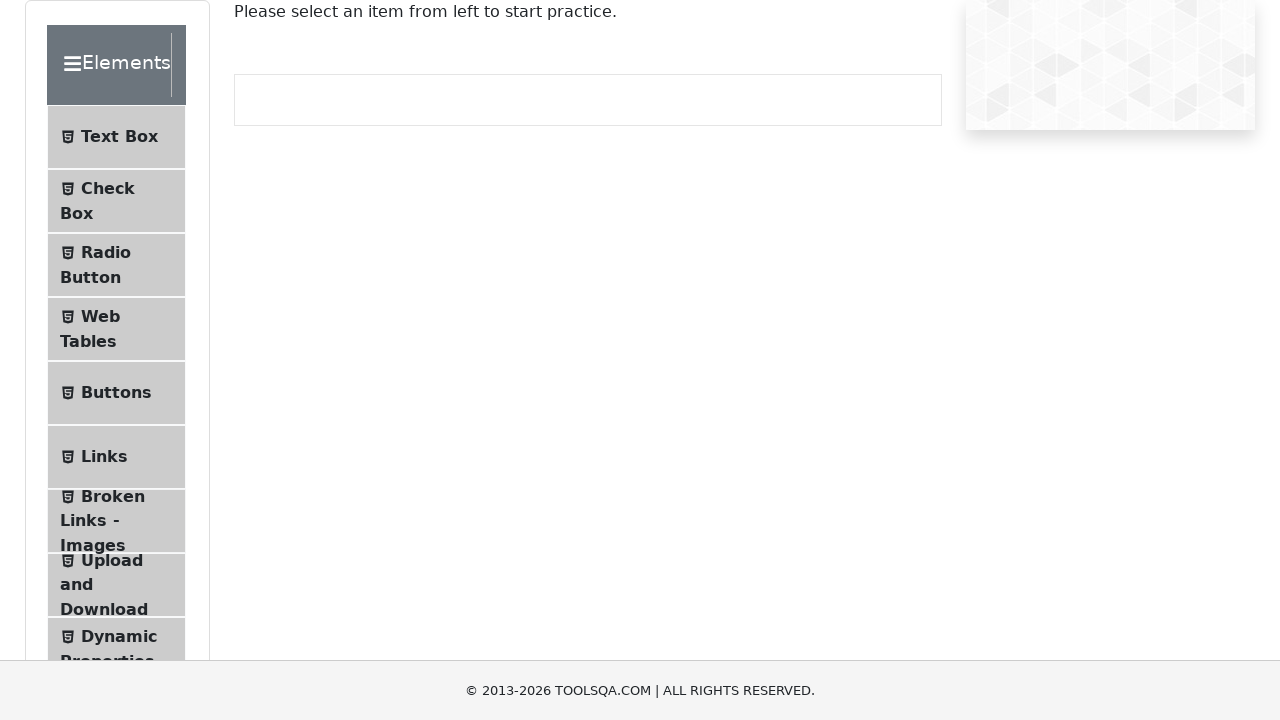

Clicked on Text Box menu item at (116, 137) on xpath=//li[contains(@class, 'btn-light') and .//span[text()='Text Box']]
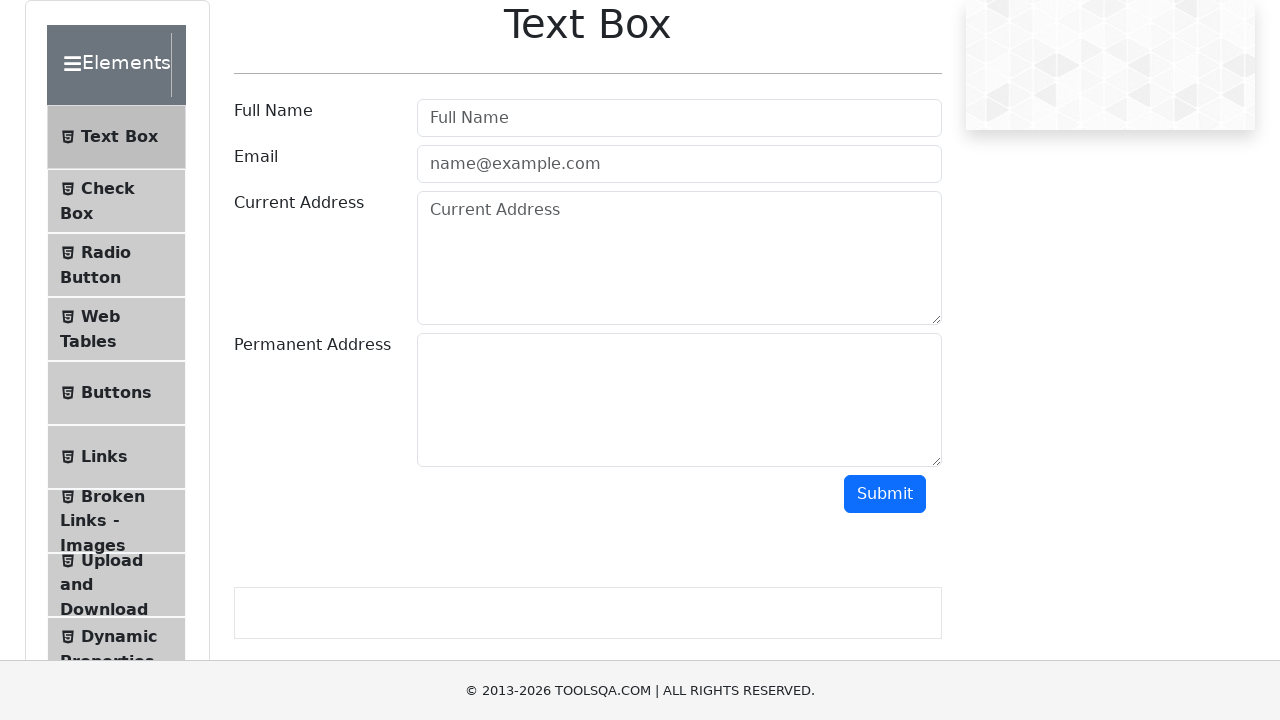

Filled in full name field with 'Connor McGregor' on xpath=//input[@id='userName']
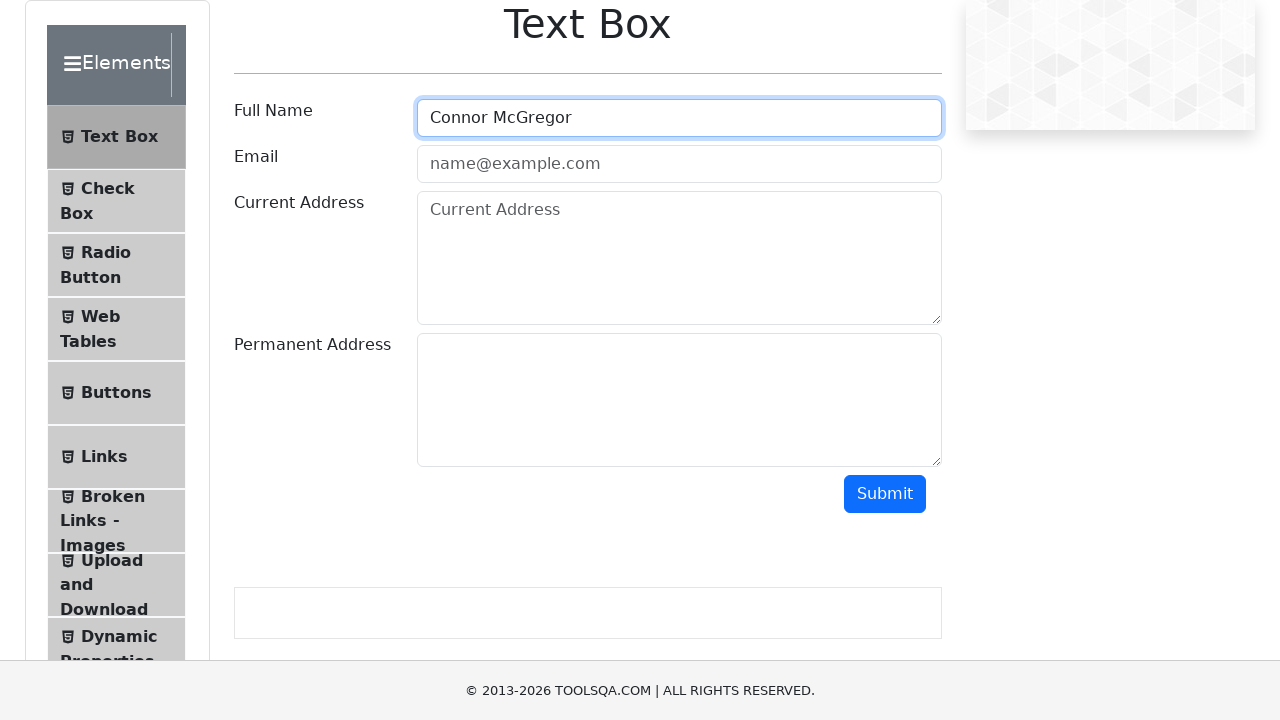

Filled in email field with 'theonetheonly@yahoo.com' on xpath=//input[@id='userEmail']
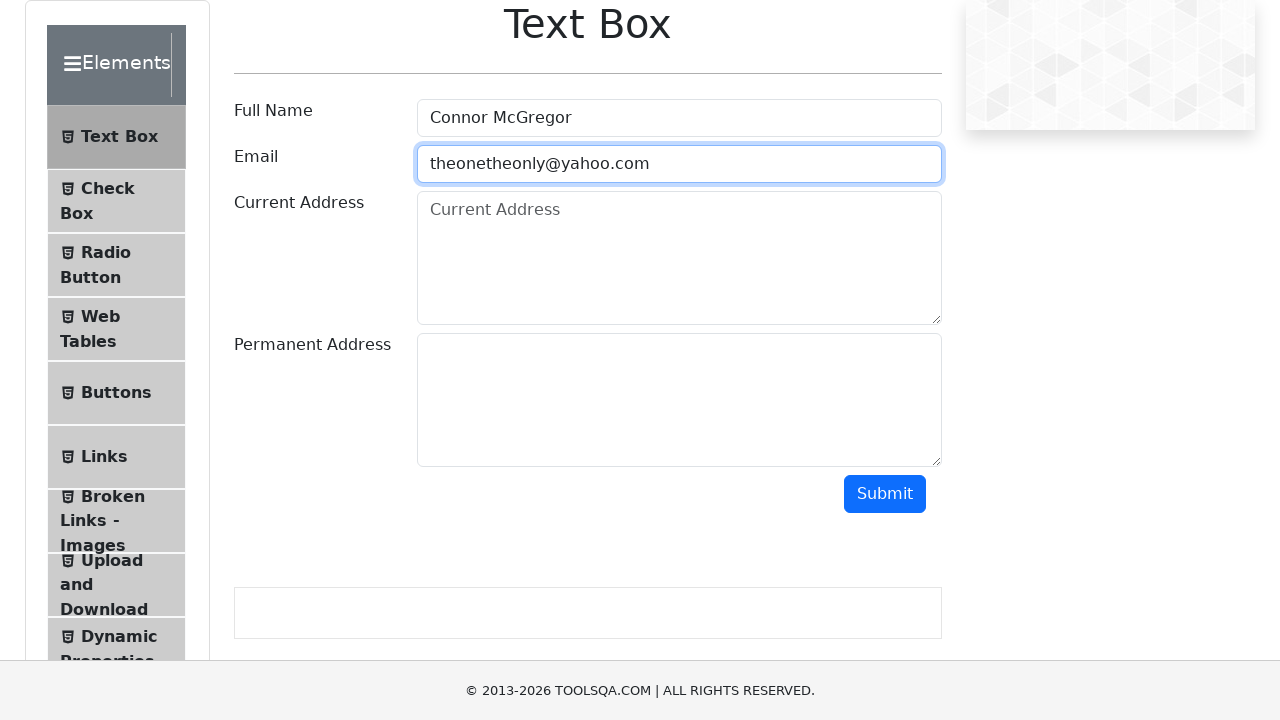

Filled in current address field with 'Ireland' on xpath=//textarea[@id='currentAddress']
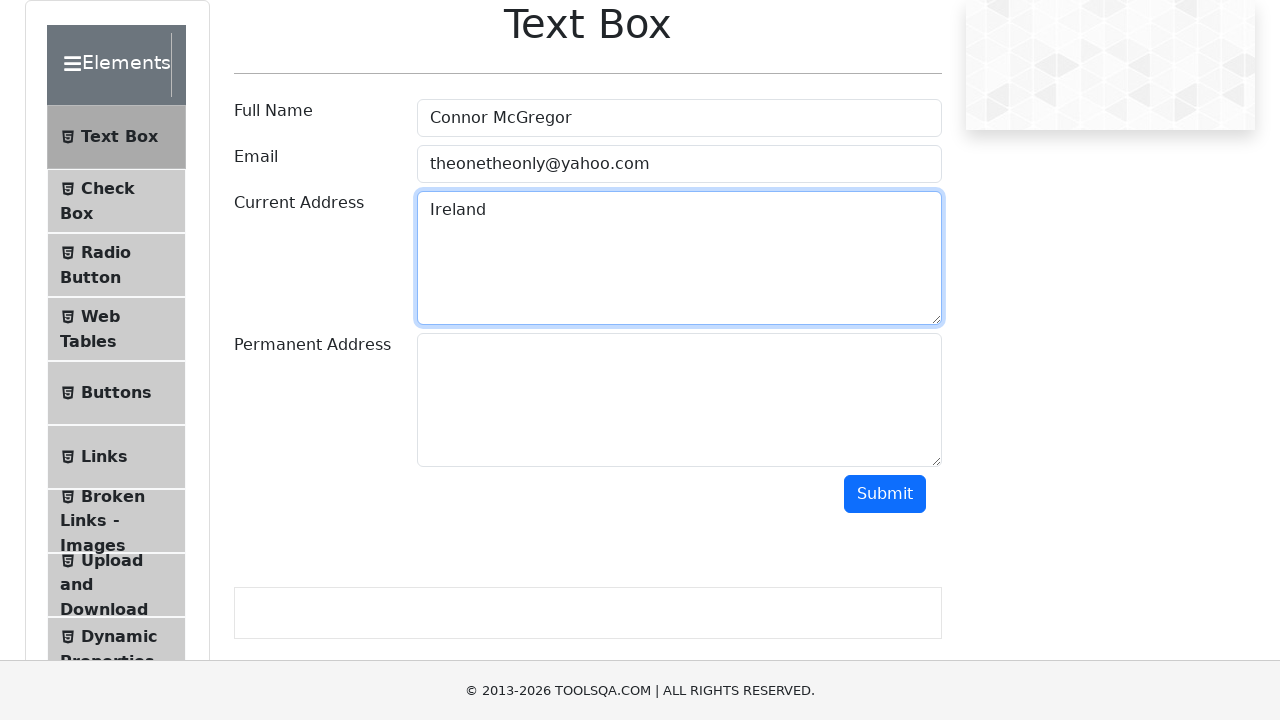

Filled in permanent address field with 'Around the globe' on xpath=//textarea[@id='permanentAddress']
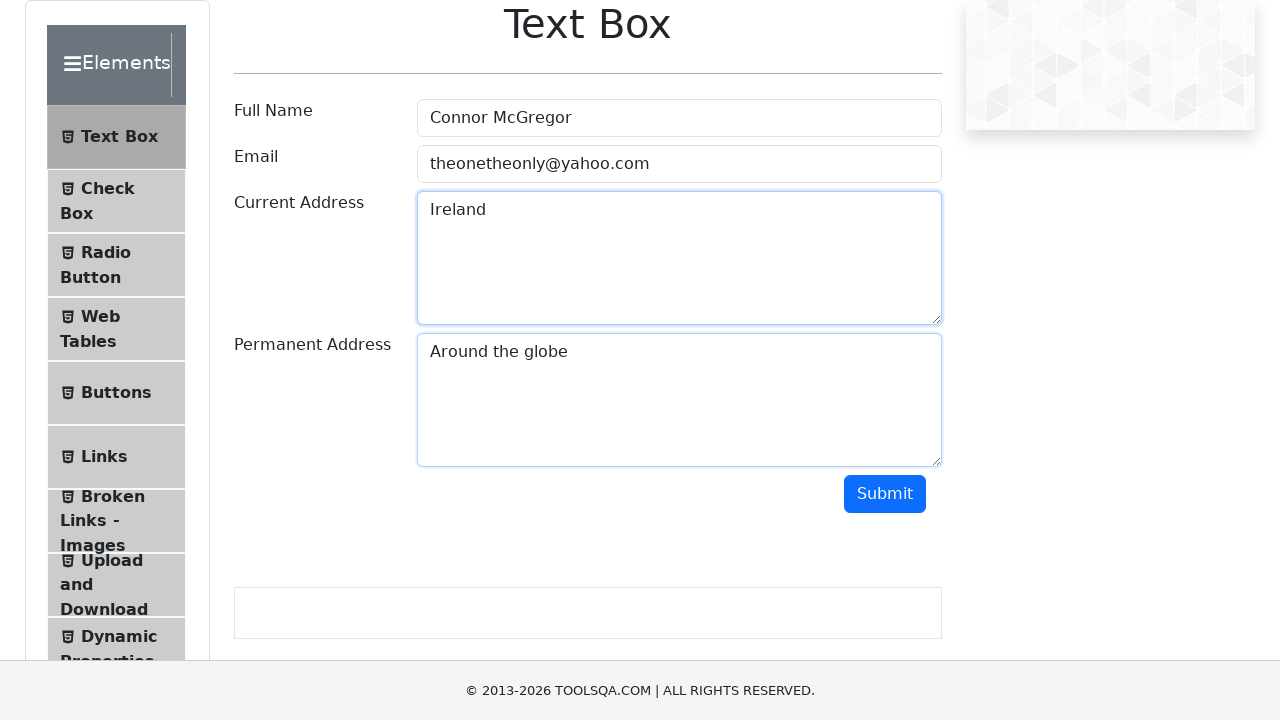

Clicked submit button to submit form at (885, 494) on xpath=//button[@id='submit']
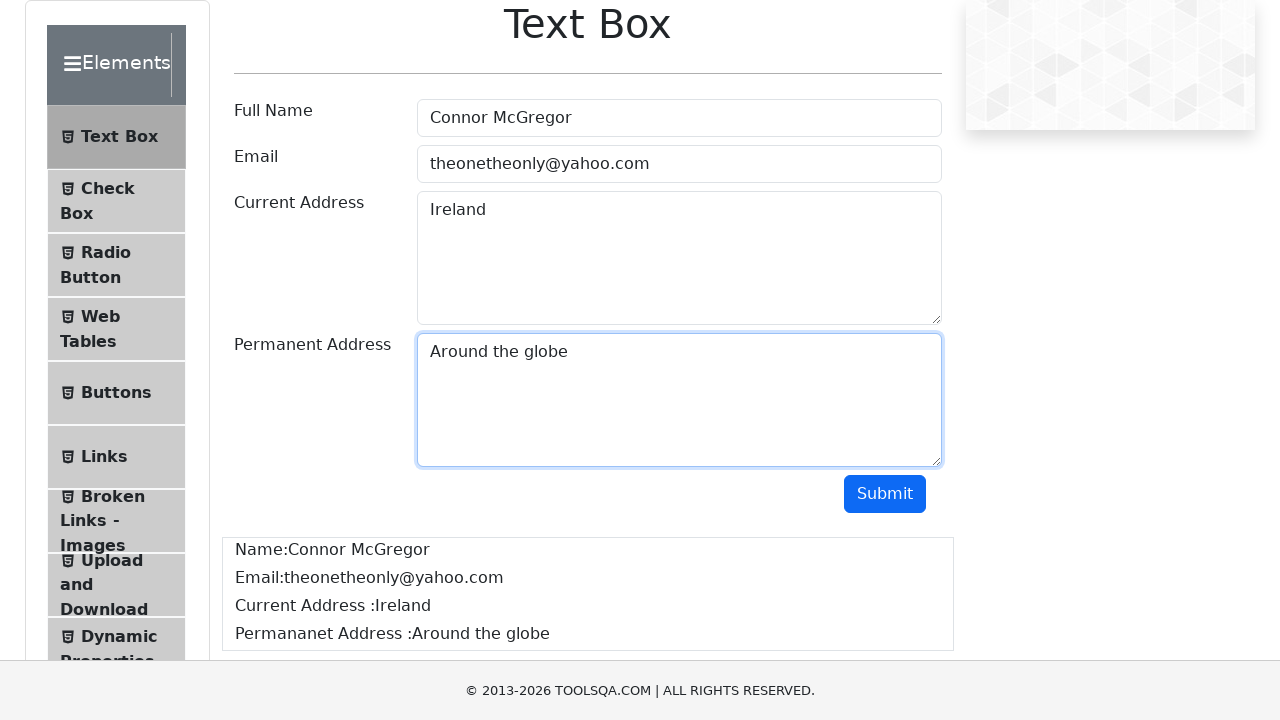

Waited for form output to appear
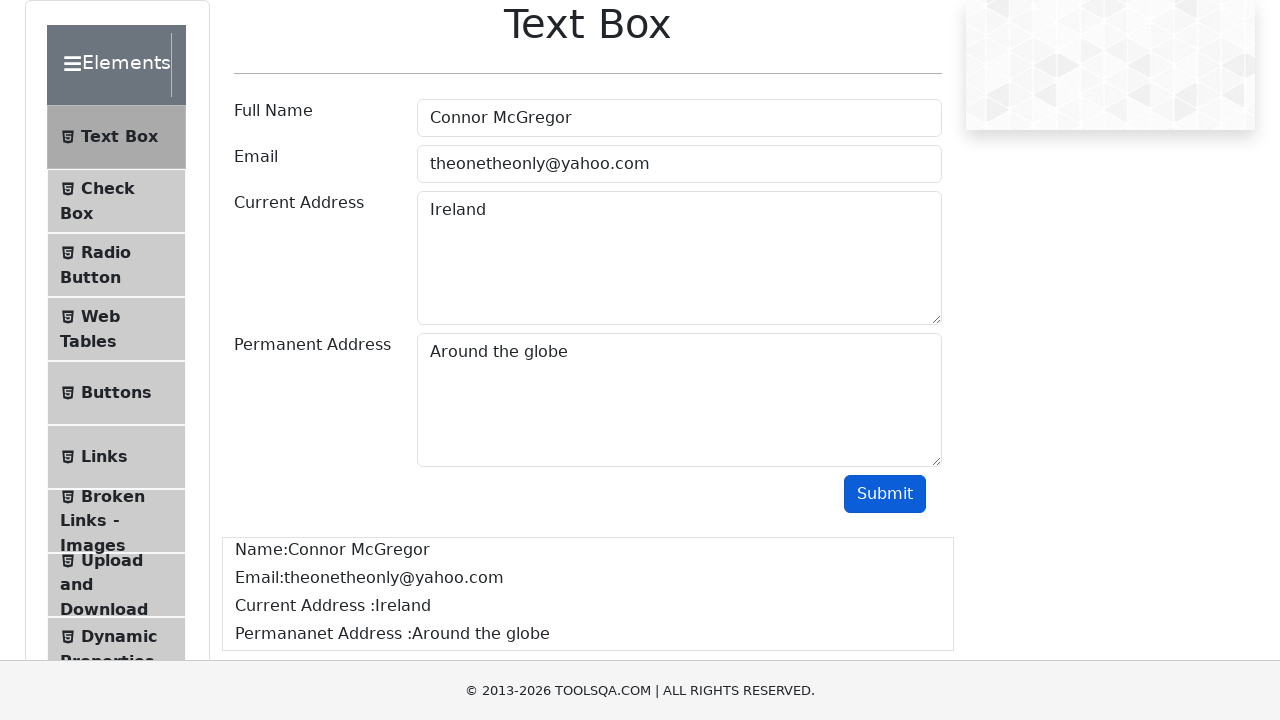

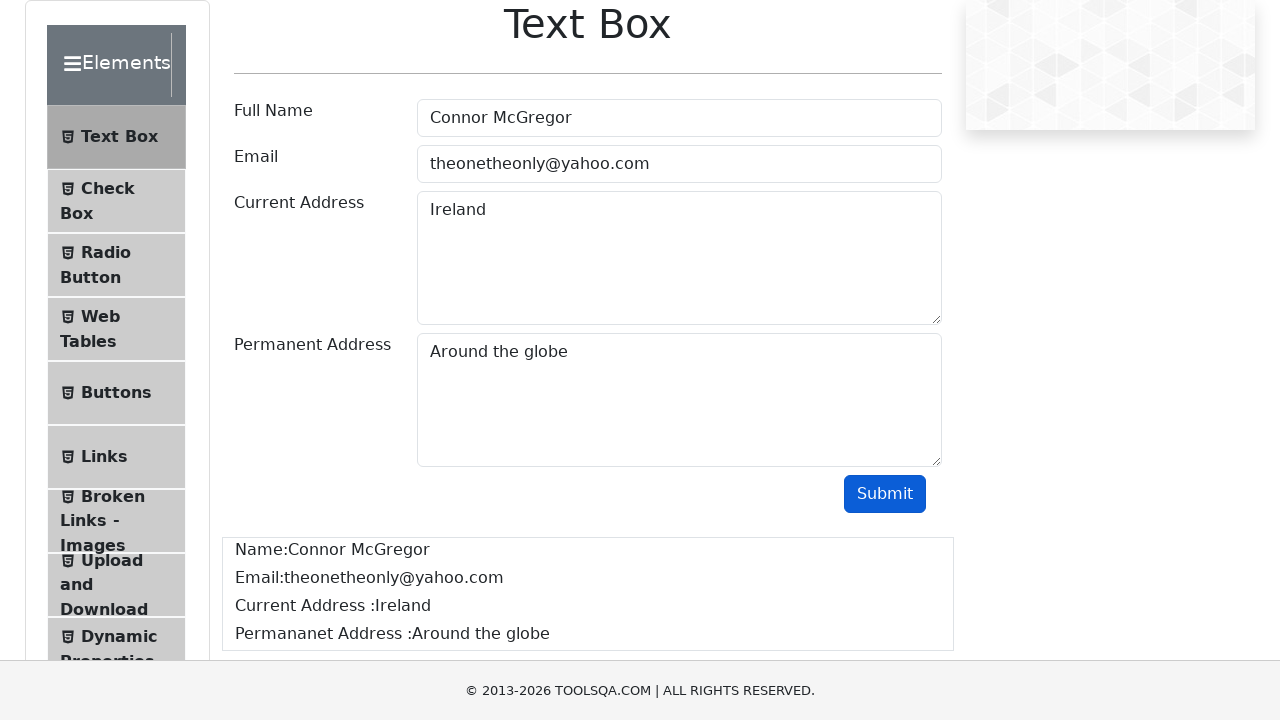